Navigates to W3Schools HTML tables tutorial page and verifies the presence and structure of the example table by checking for rows, columns, and table data elements.

Starting URL: https://www.w3schools.com/html/html_tables.asp

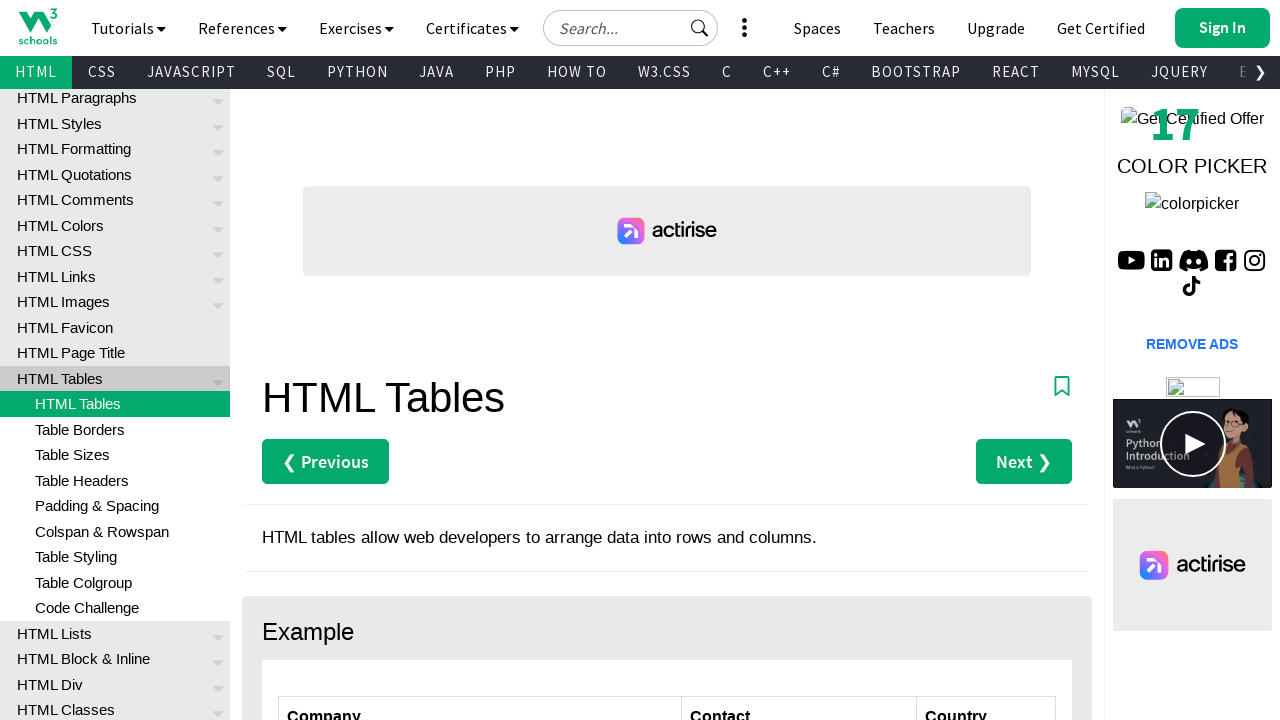

Navigated to W3Schools HTML tables tutorial page
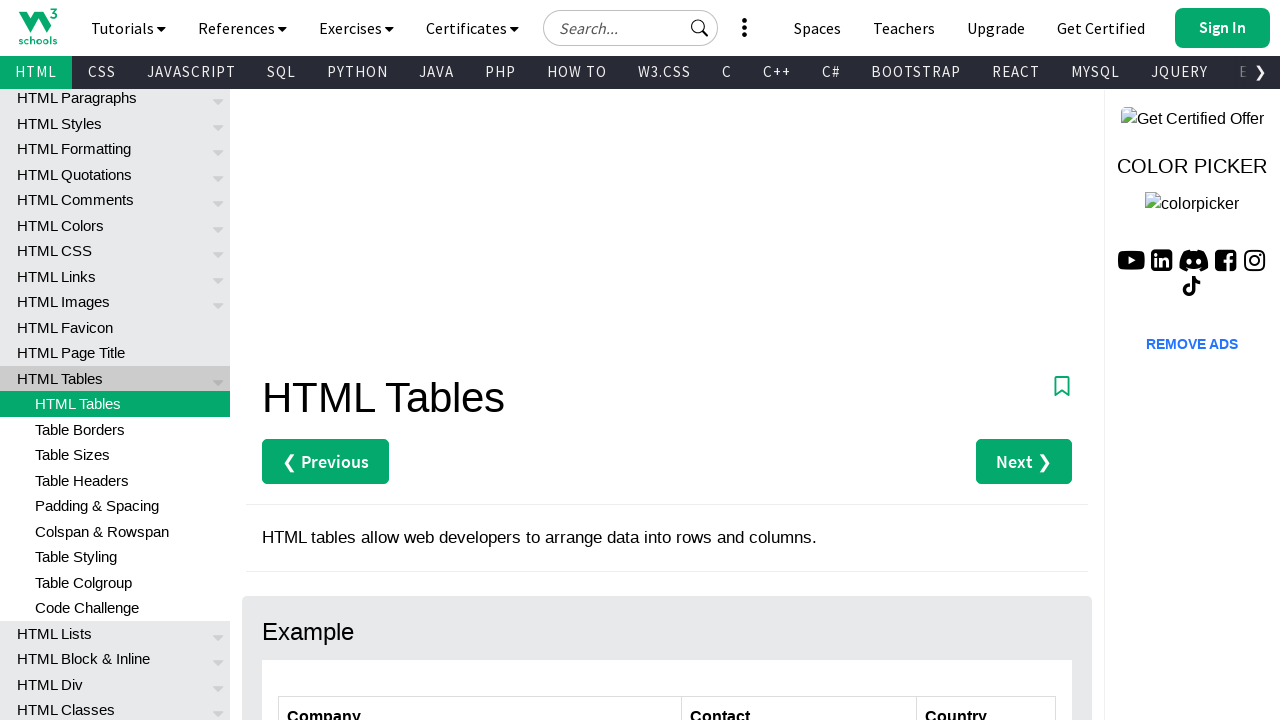

Customers table became visible
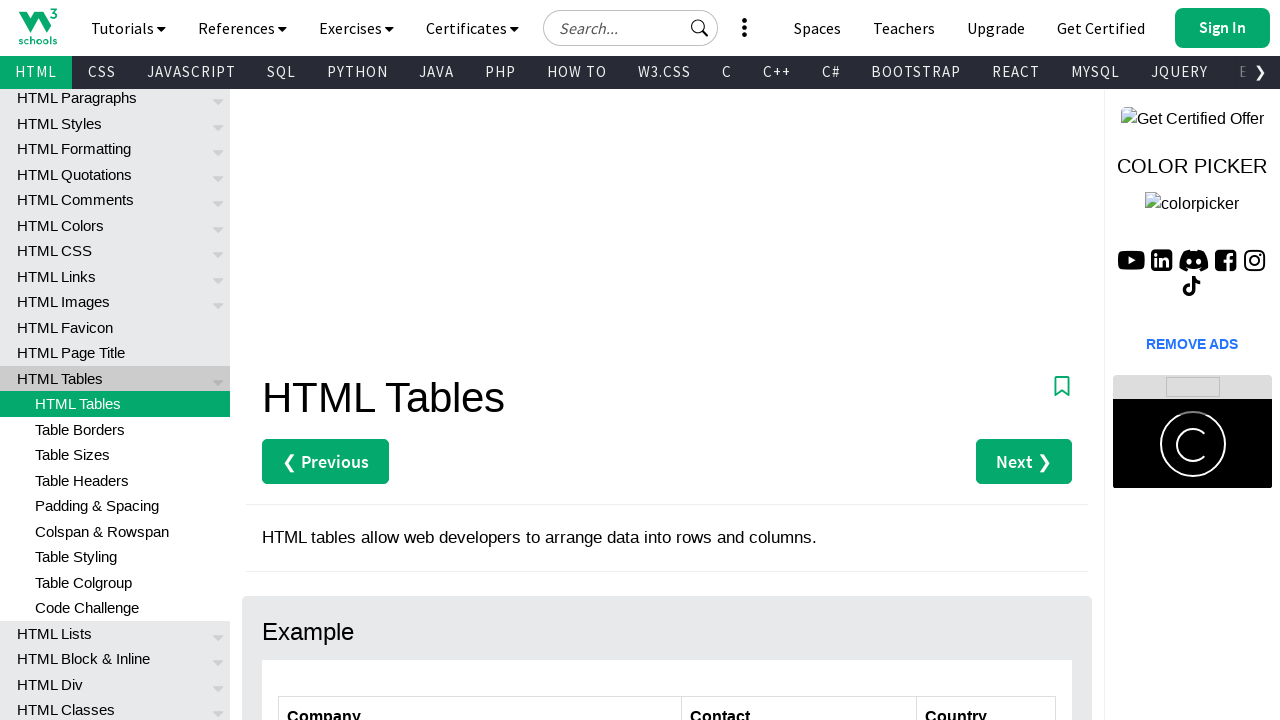

First table row loaded and ready
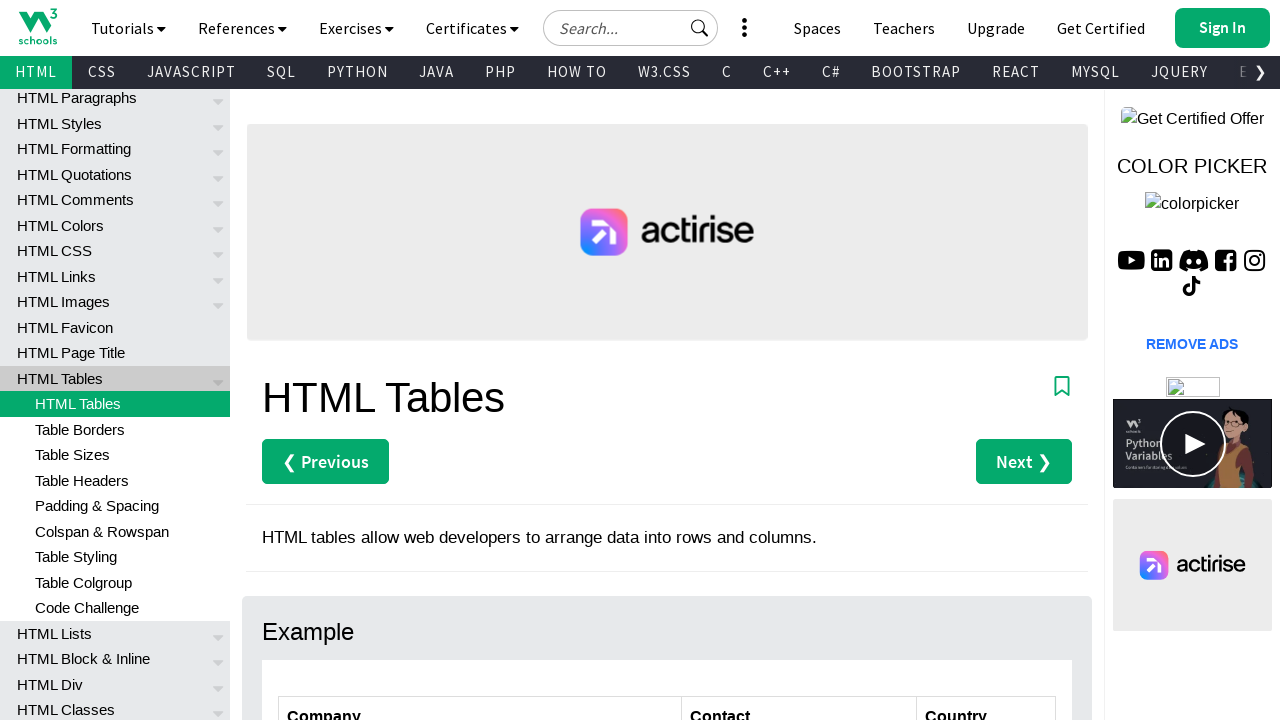

First table header column loaded and ready
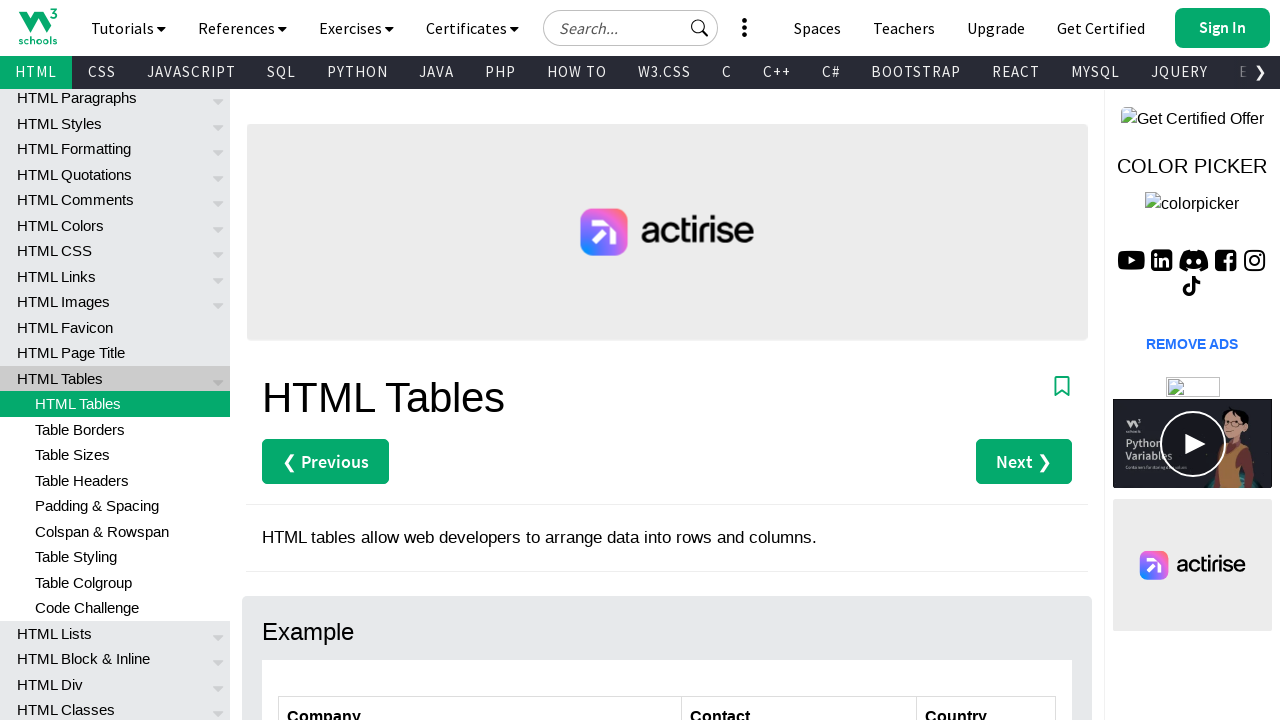

Fourth row table data cells loaded and ready
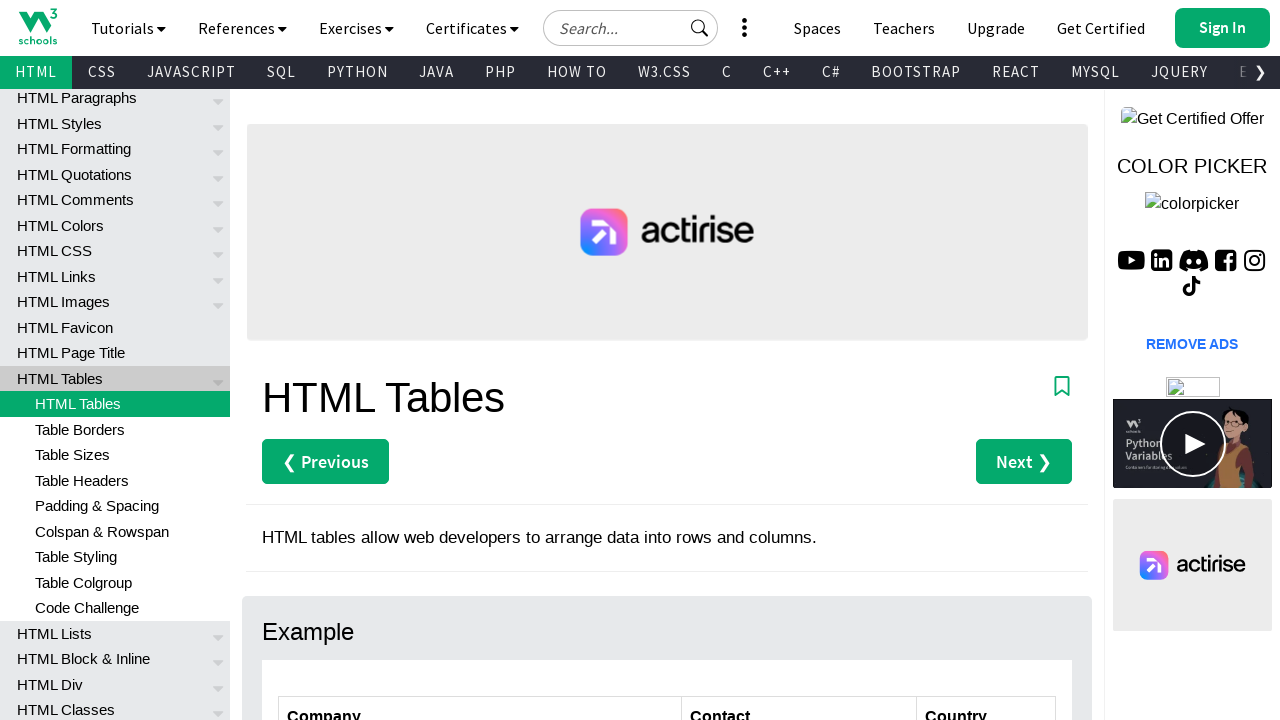

Clicked on first cell in customers table to verify interactivity at (480, 360) on xpath=//table[@id='customers']//td[1]
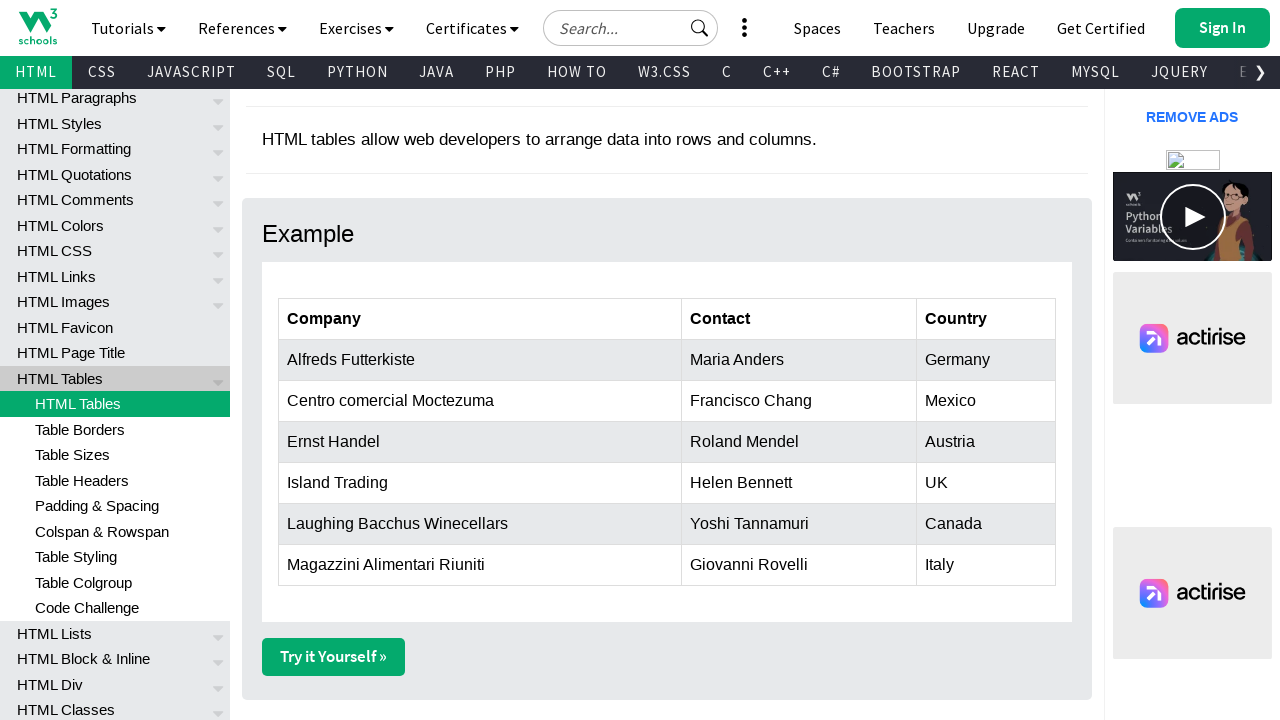

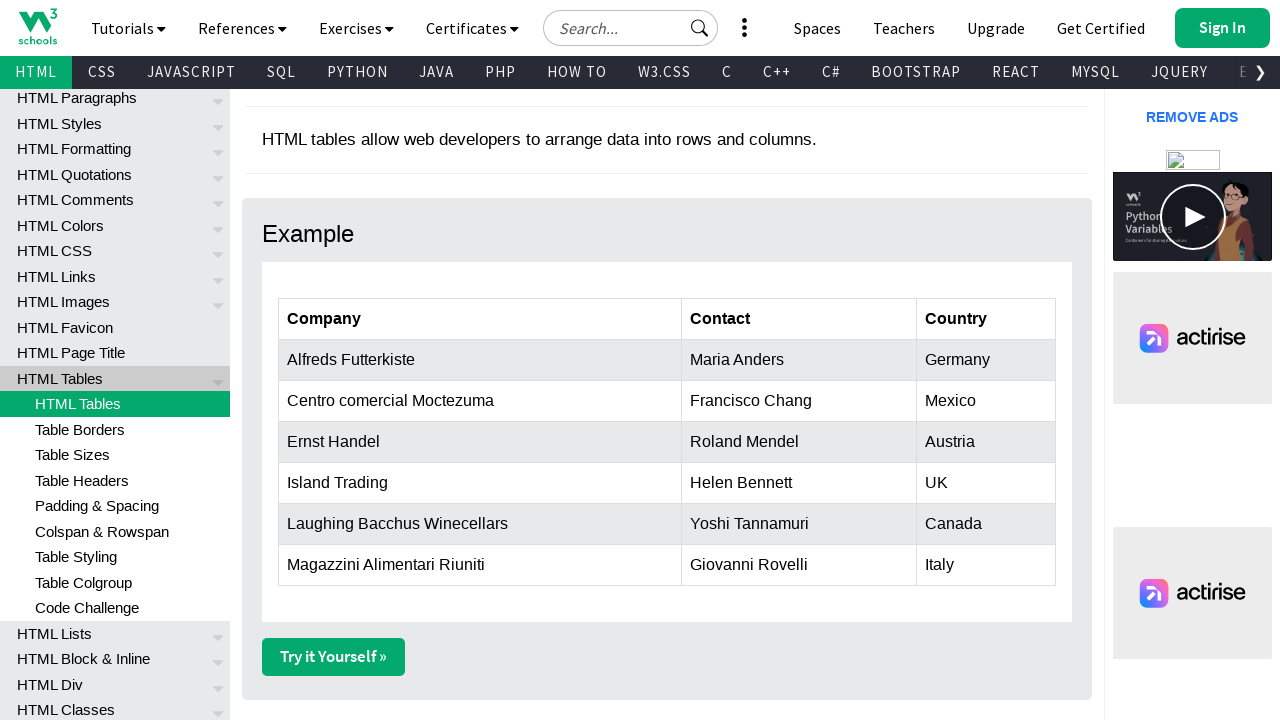